Tests member management functionality by adding a new member with form fields, verifying the member appears in the list, then selecting and deleting the member

Starting URL: https://testing-example2-devops.web.app/

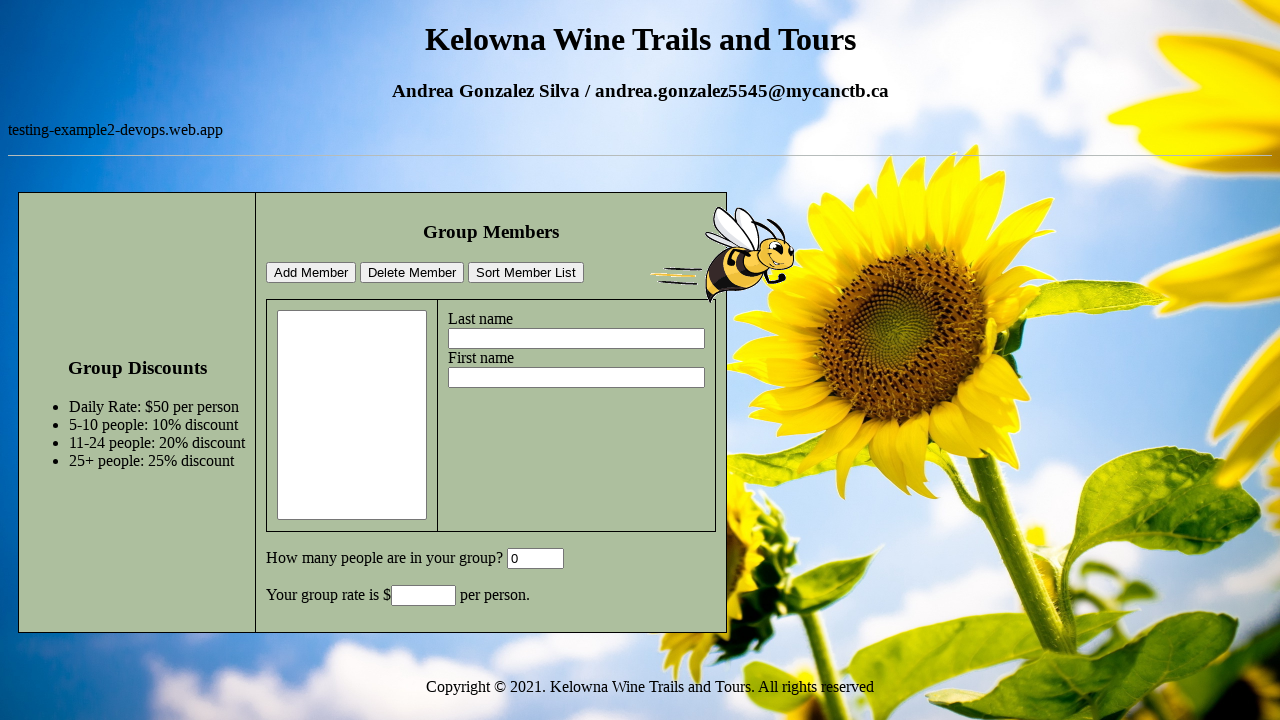

Filled last name field with 'Test' on #lastname
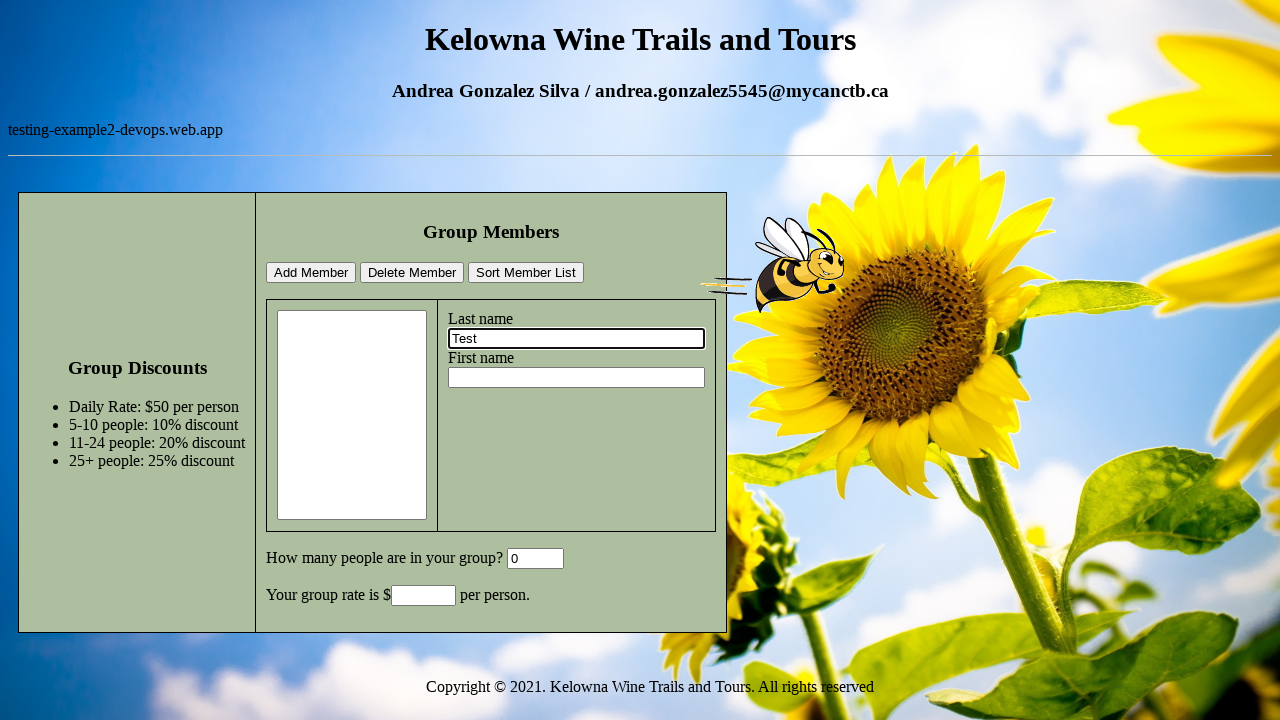

Filled first name field with 'Selenium' on #firstname
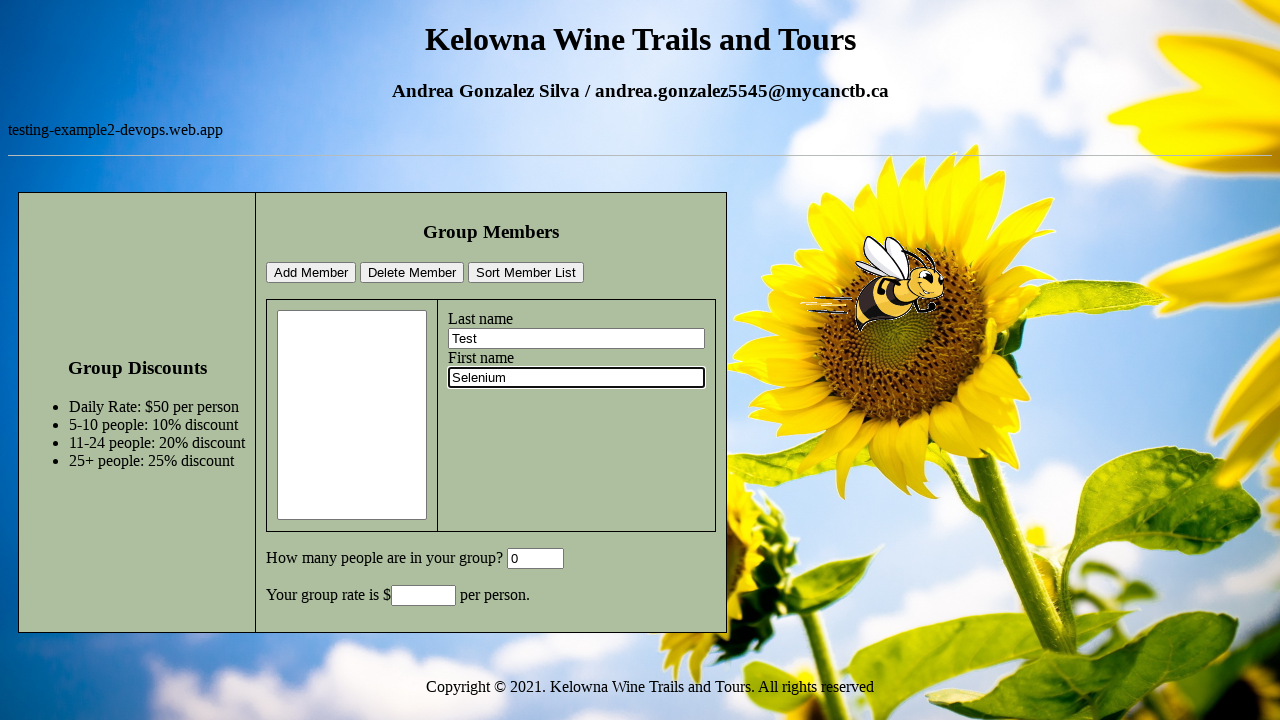

Filled group size field with '5' on #GroupSize
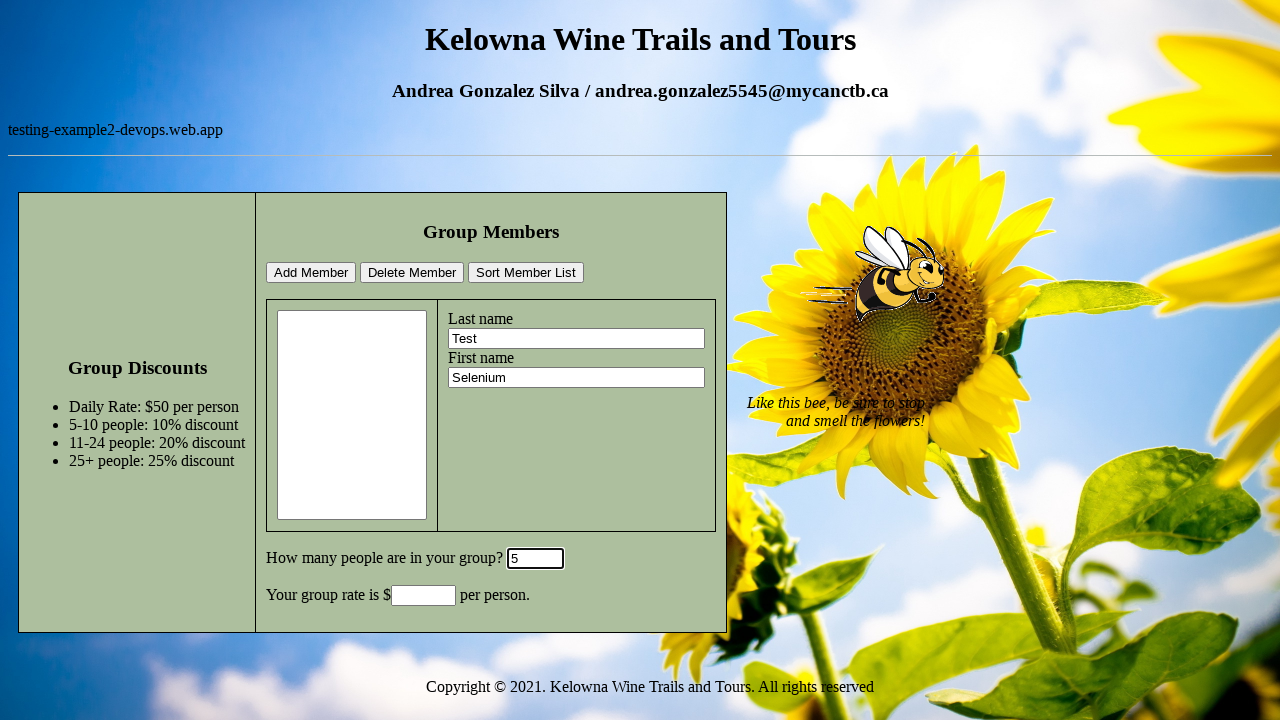

Clicked add member button at (311, 273) on #addMemberBtn
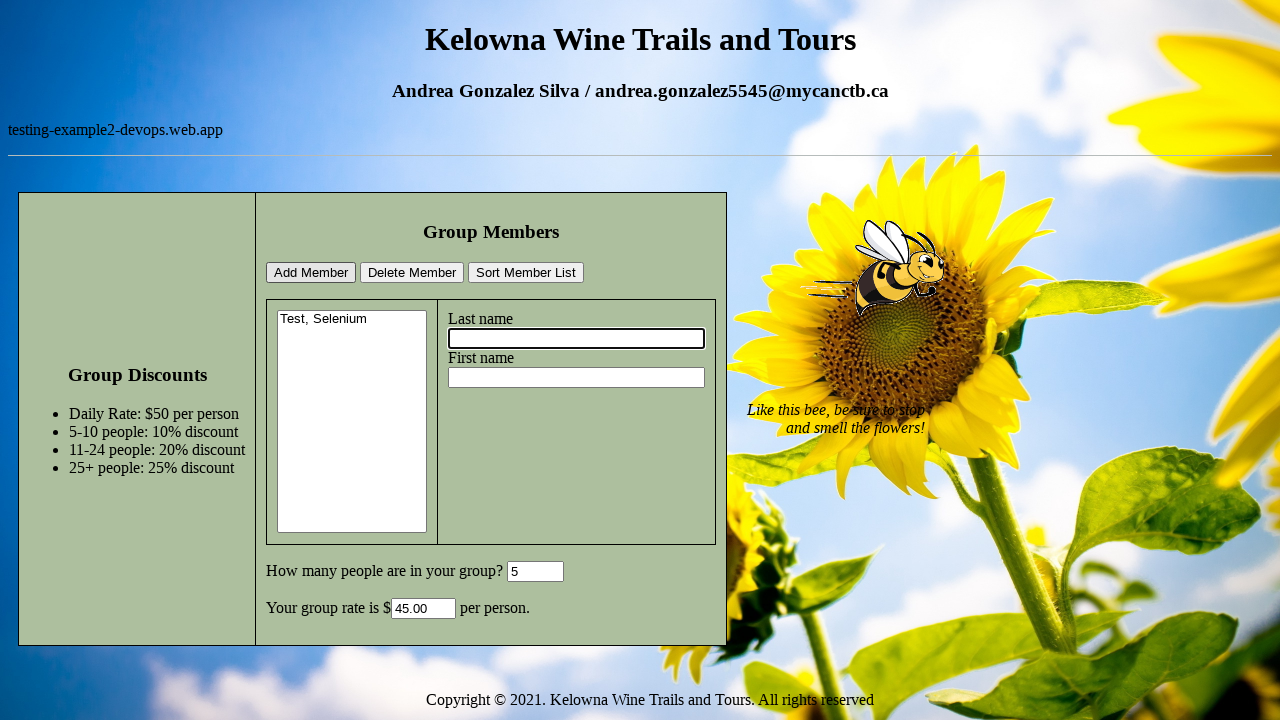

Member option appeared in the members list
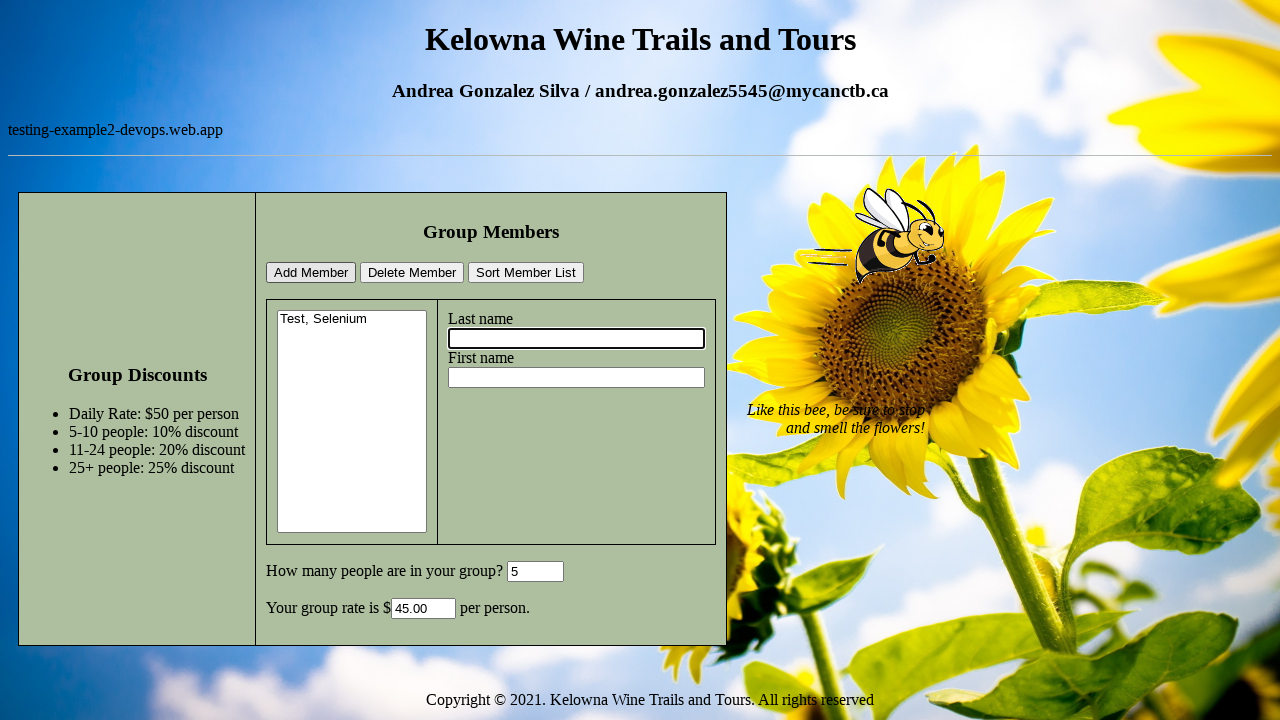

Selected the newly created member from the list at (352, 320) on xpath=//*[@id="members"]/option
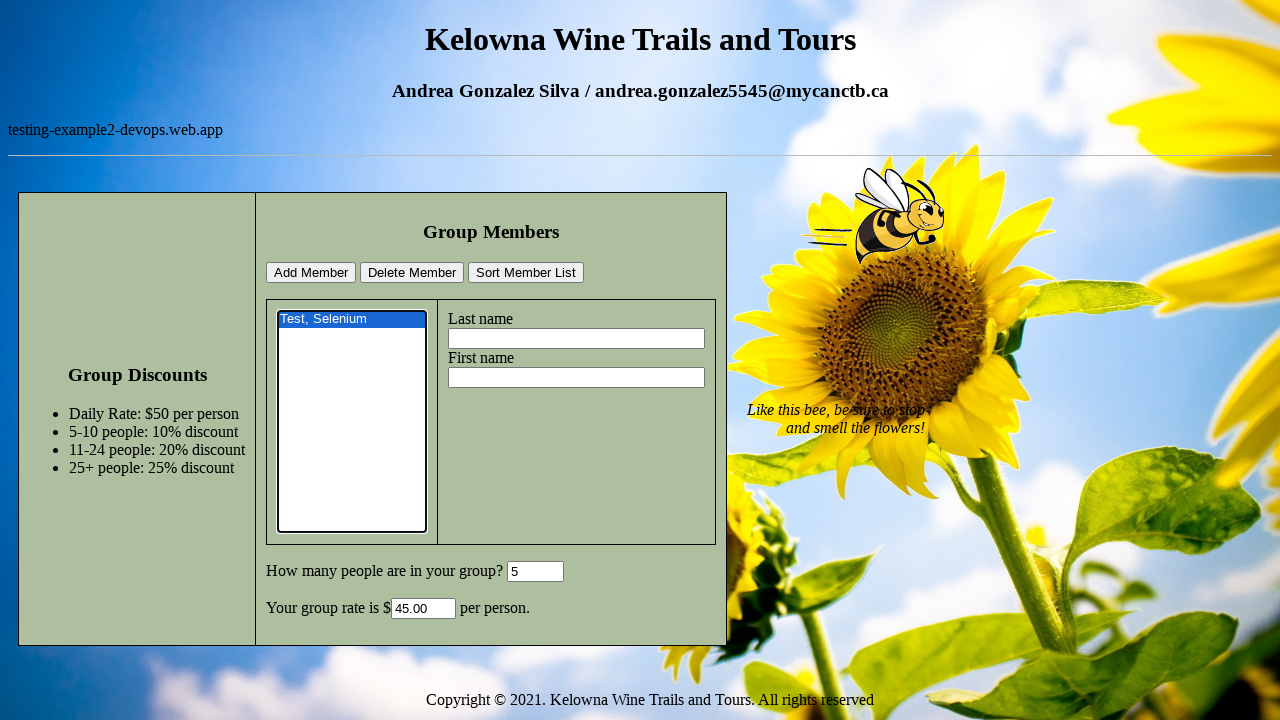

Clicked delete member button at (412, 273) on #deleteMemberBtn
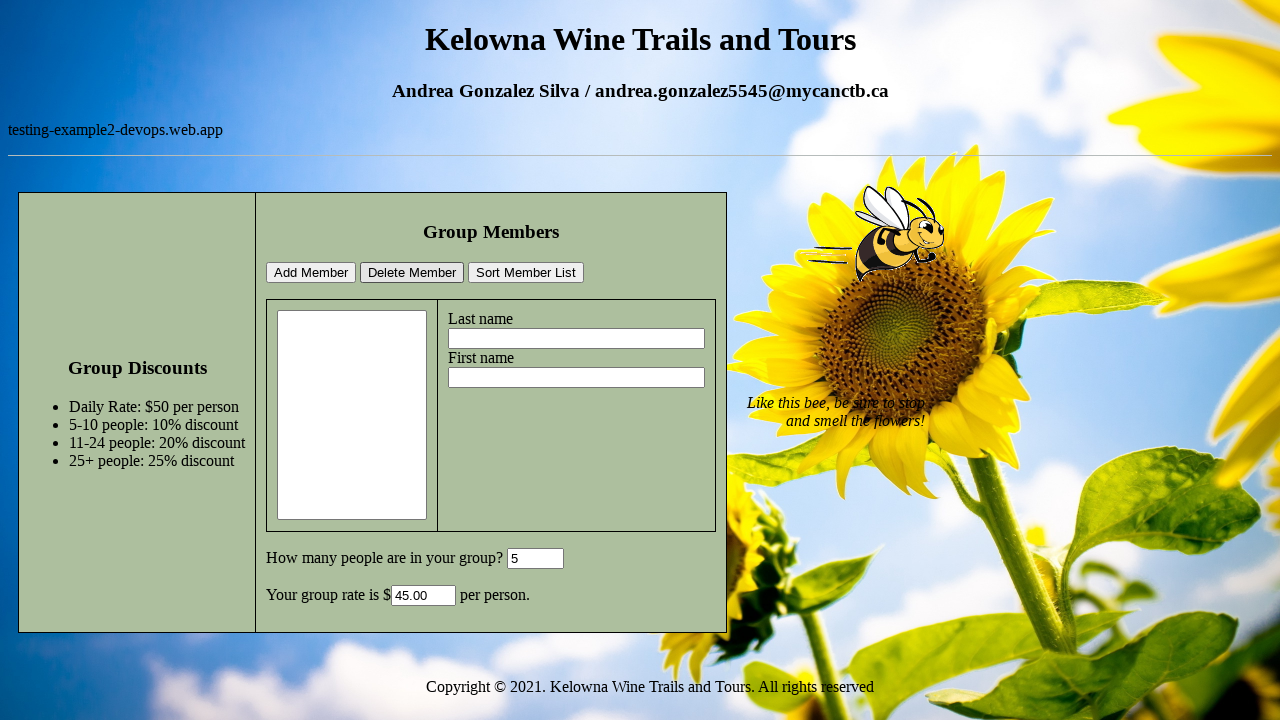

Waited 500ms for deletion to process
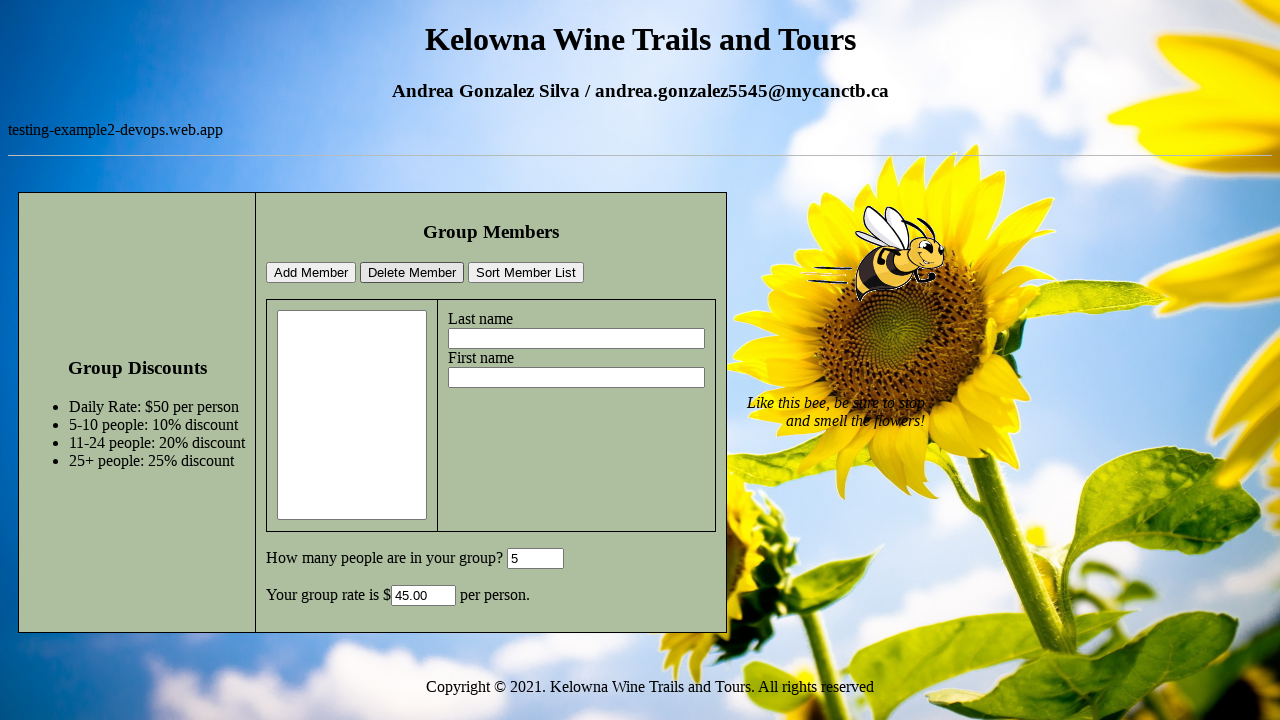

Retrieved all member options from the list
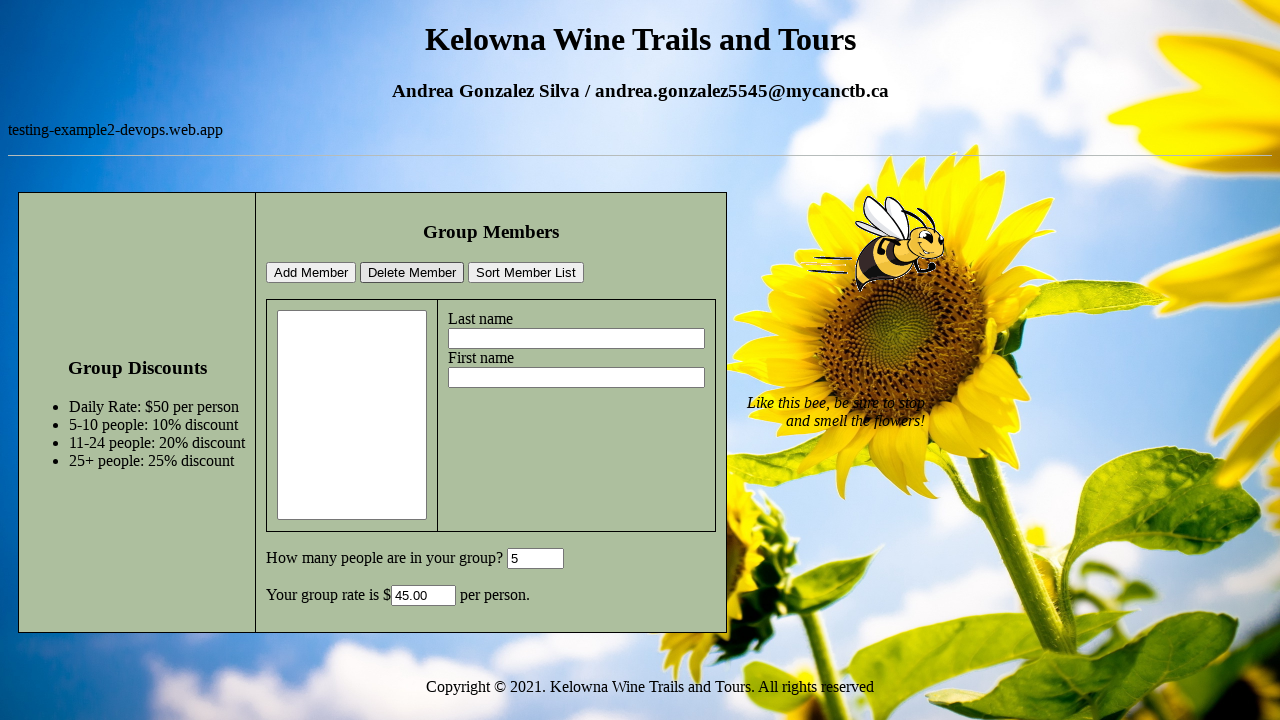

Verified member list is empty after deletion - assertion passed
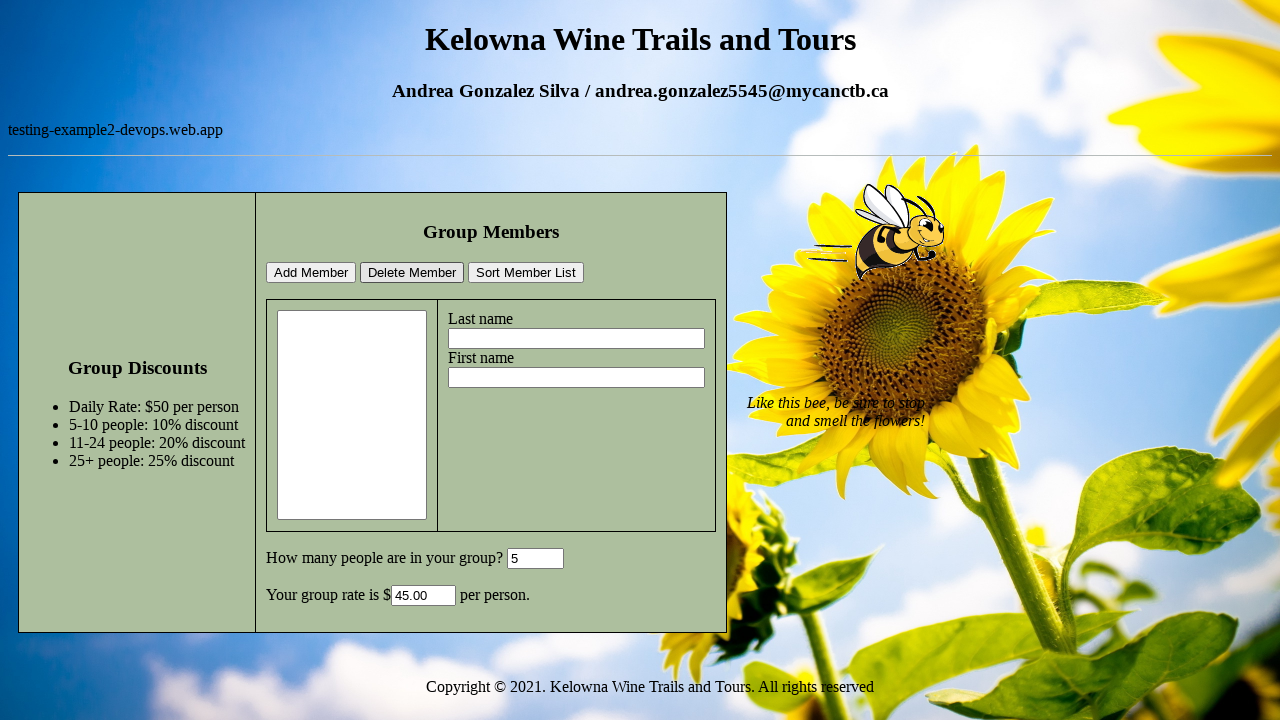

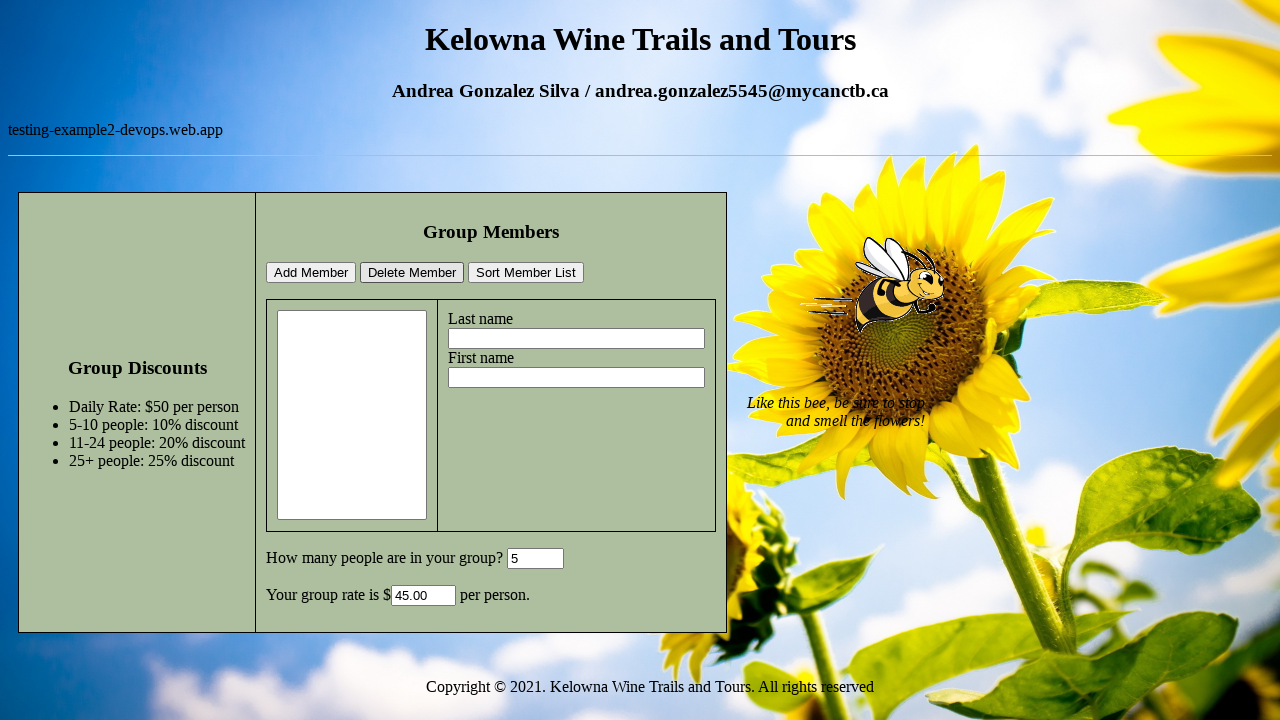